Tests multiple window handling by clicking a link that opens a new window, switching between windows, and verifying text content in both windows

Starting URL: https://the-internet.herokuapp.com/

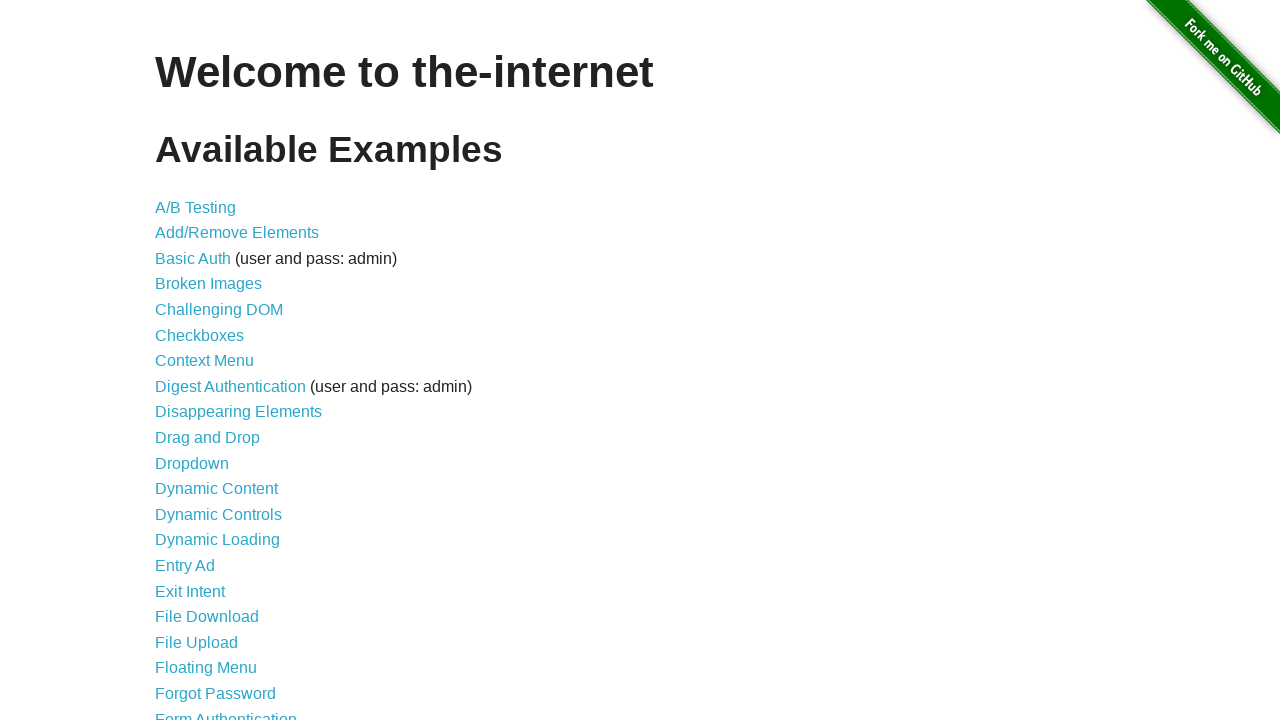

Clicked on Multiple Windows link at (218, 369) on text=Multiple Windows
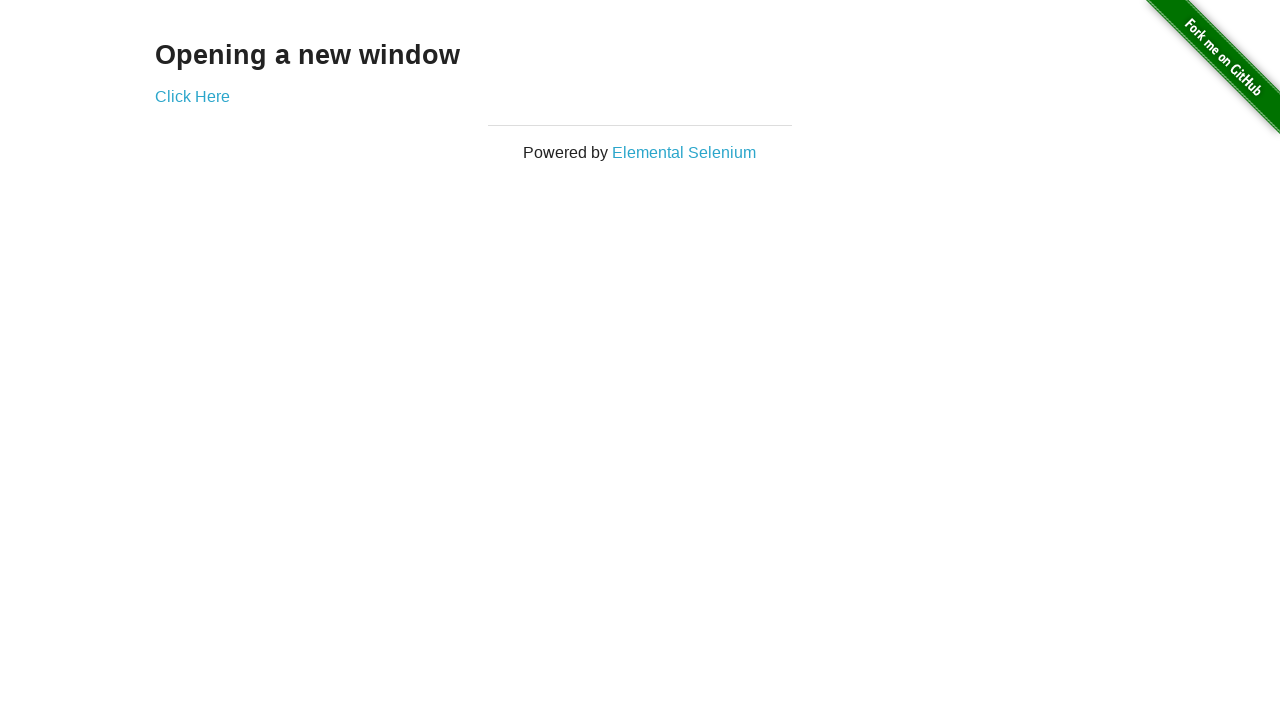

Clicked link to open new window and captured popup at (192, 96) on xpath=//html/body/div[2]/div/div/a
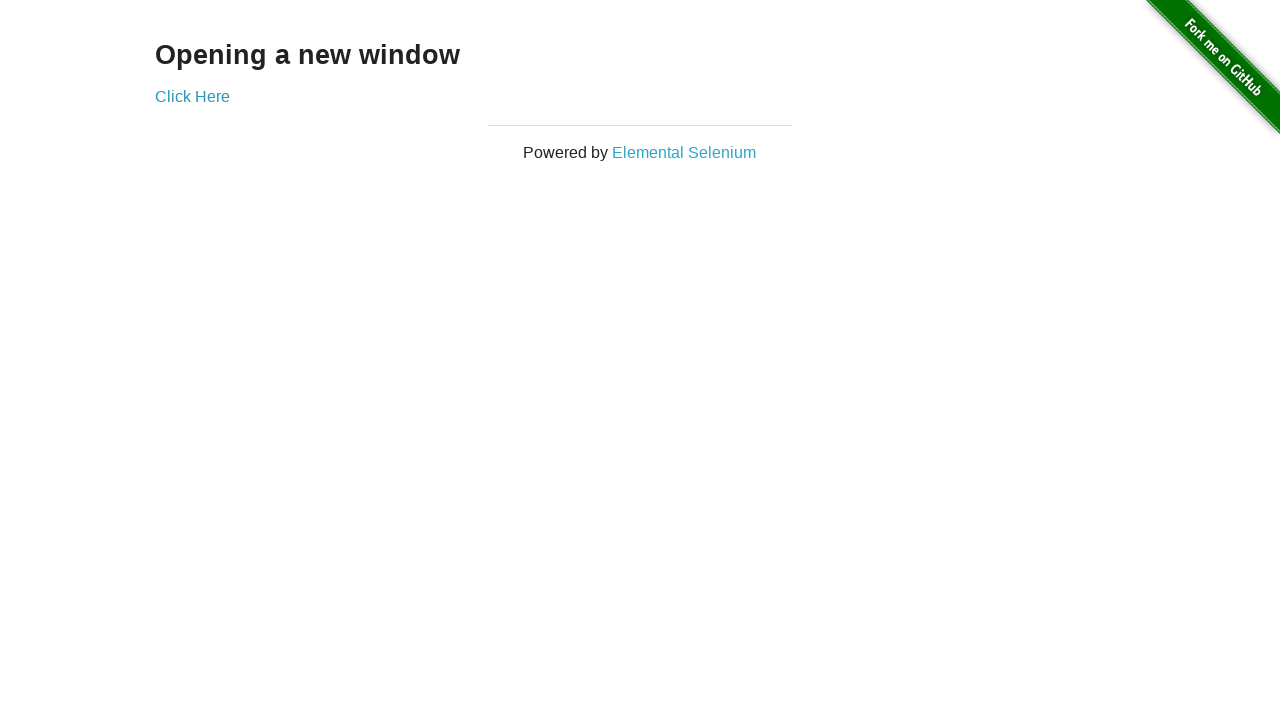

Retrieved text content from new window header
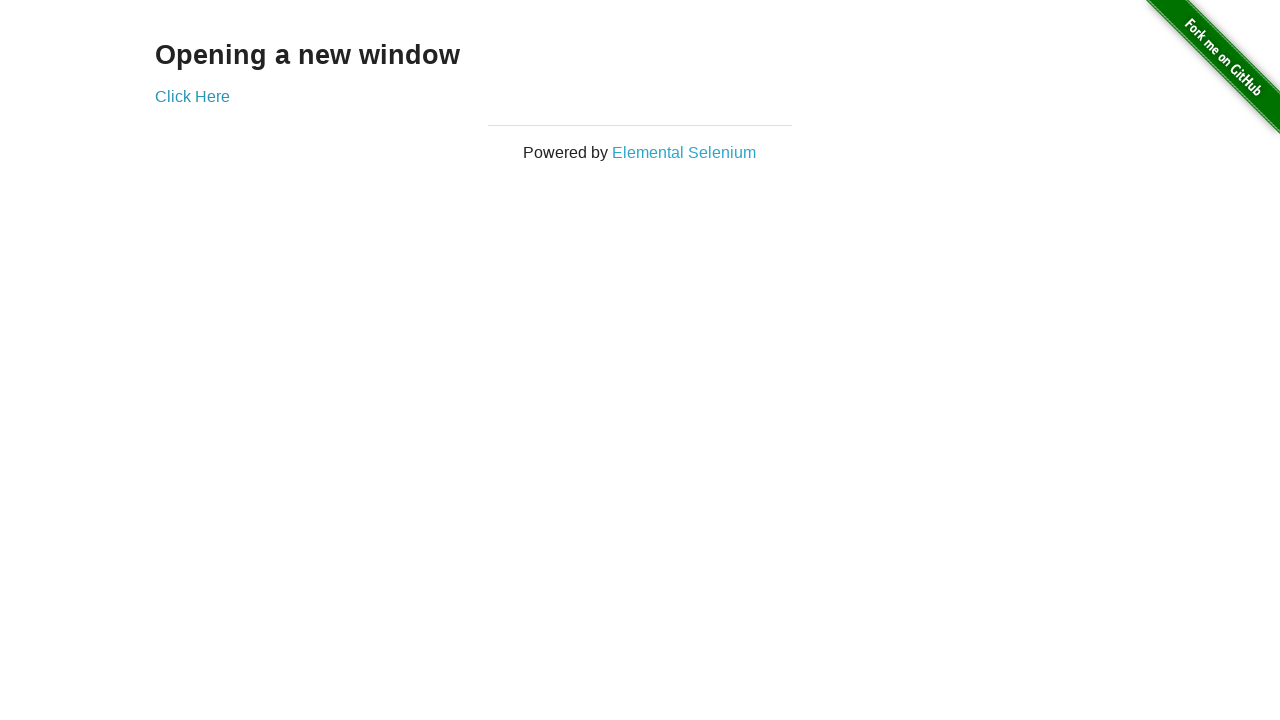

Verified new window contains 'New Window' text
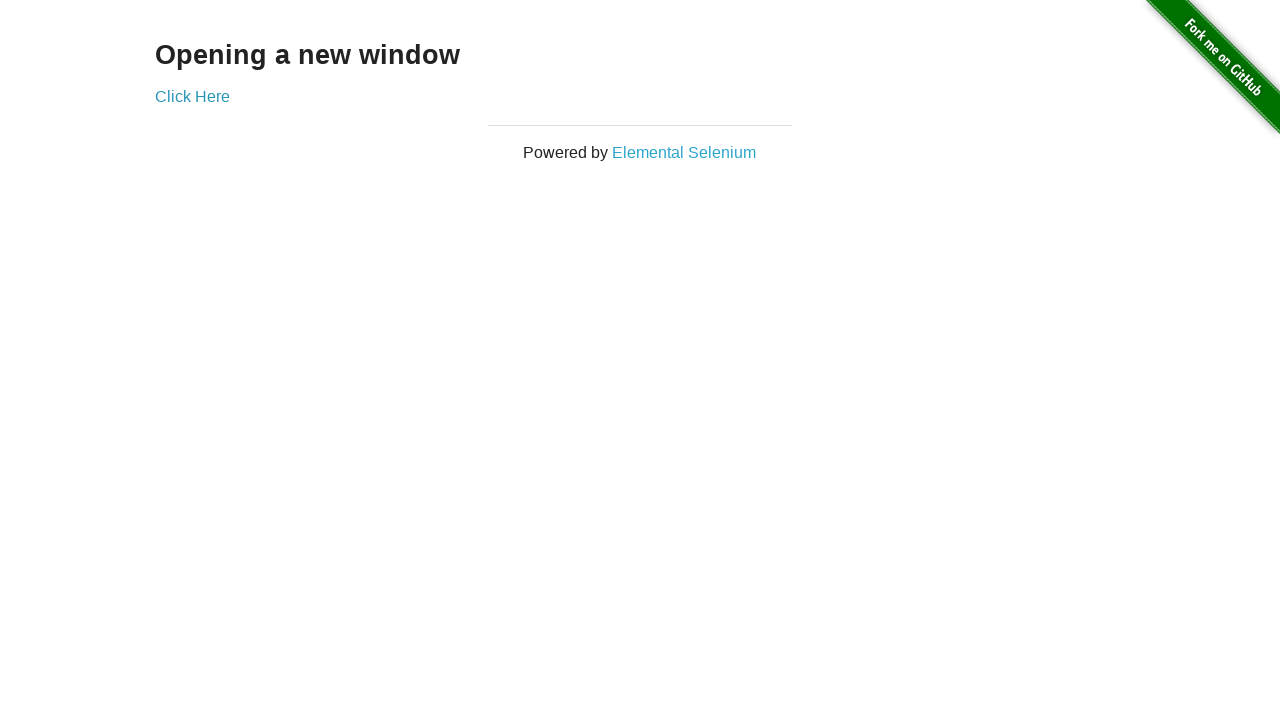

Retrieved text content from parent window header
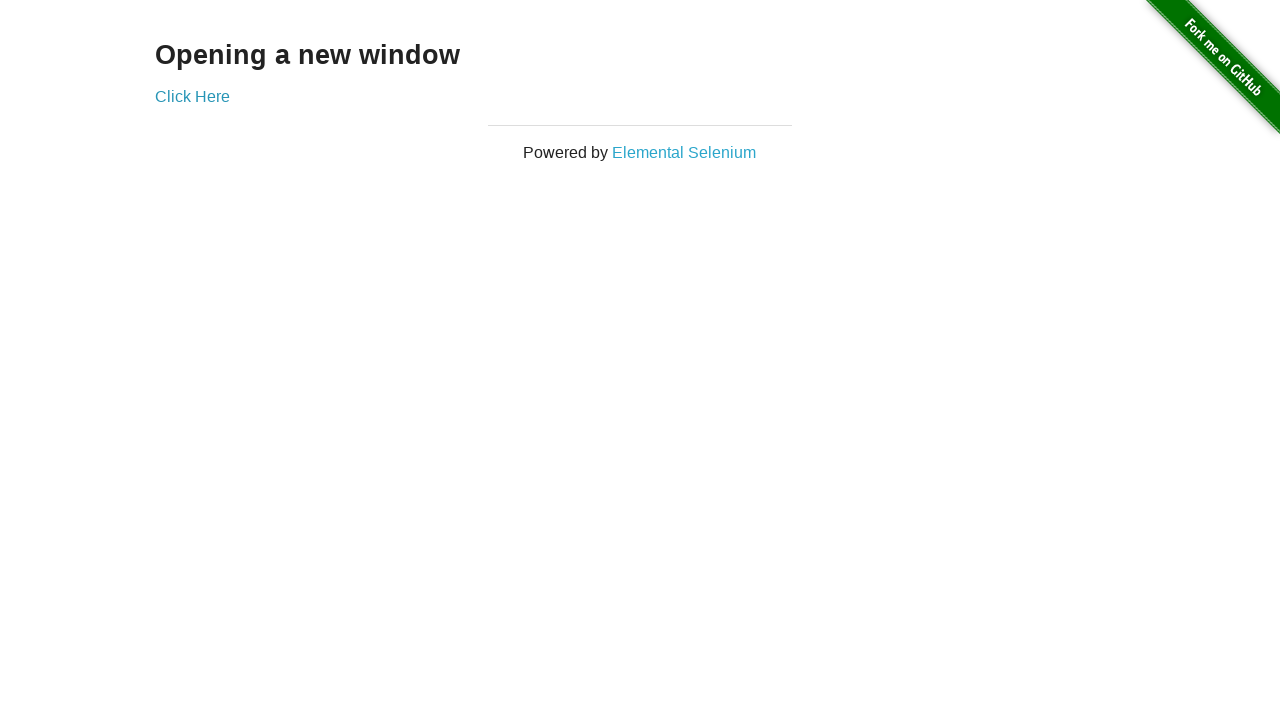

Verified parent window contains 'Opening a new window' text
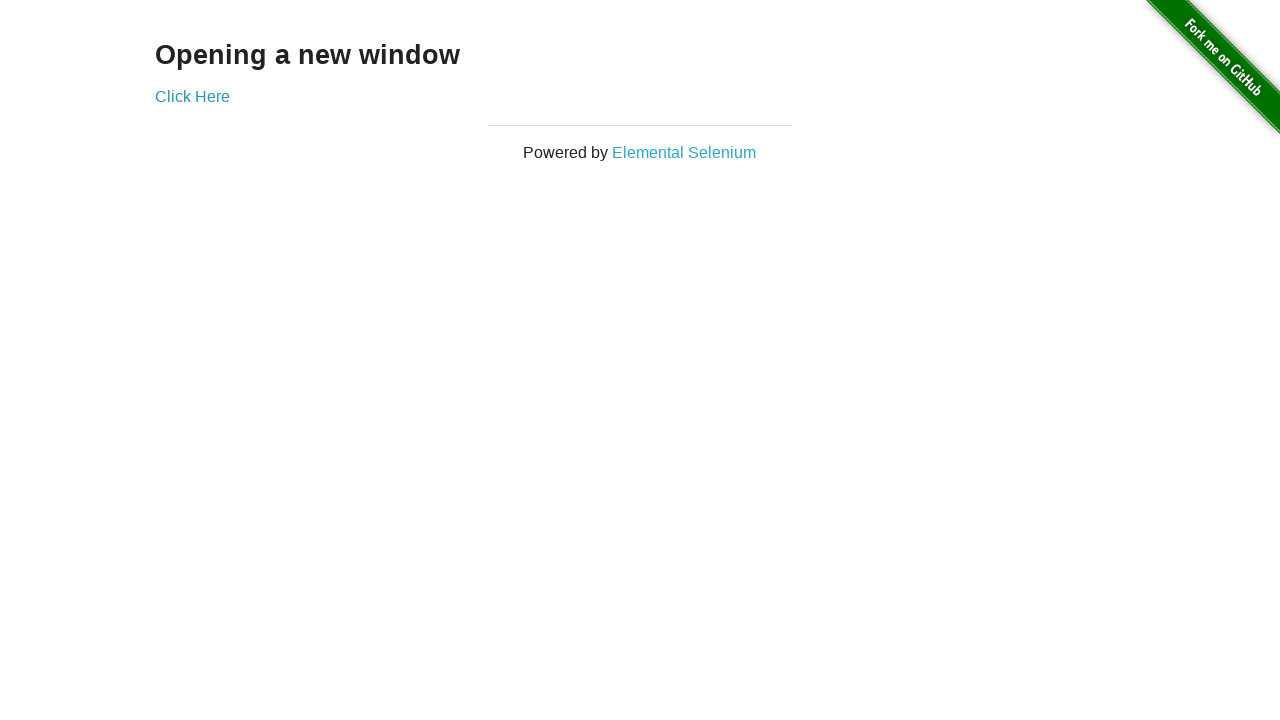

Closed the new window
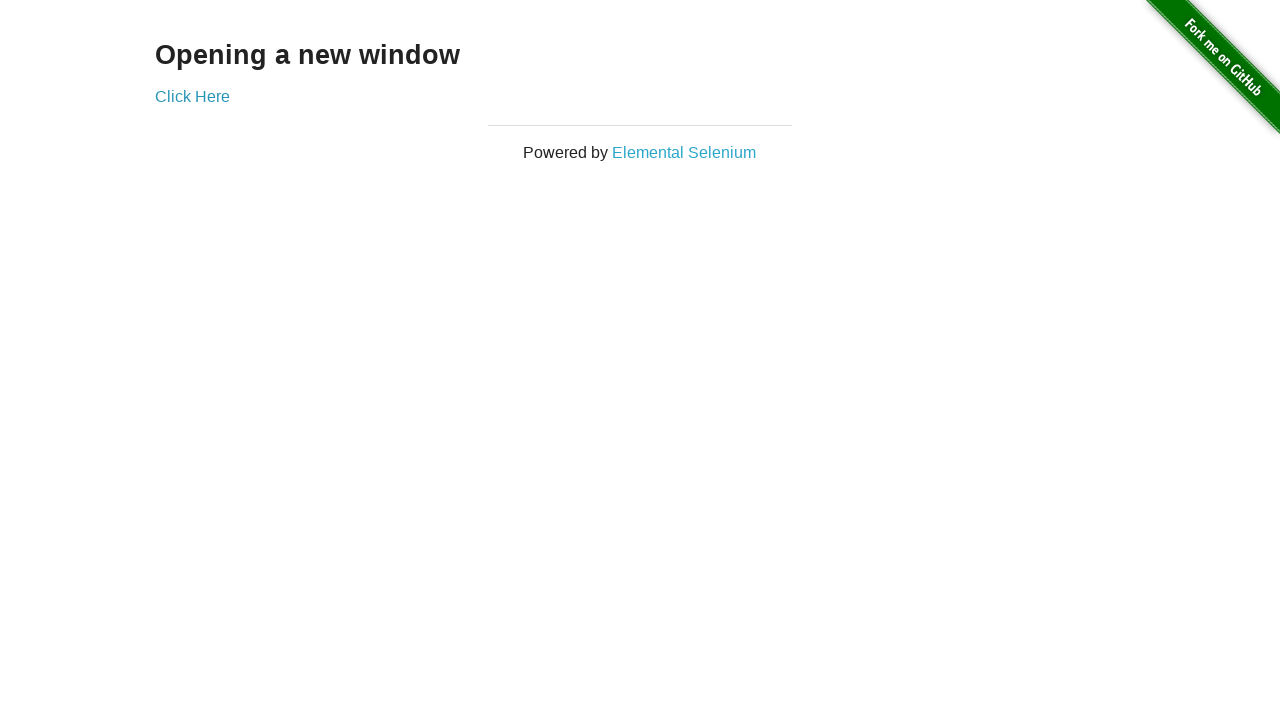

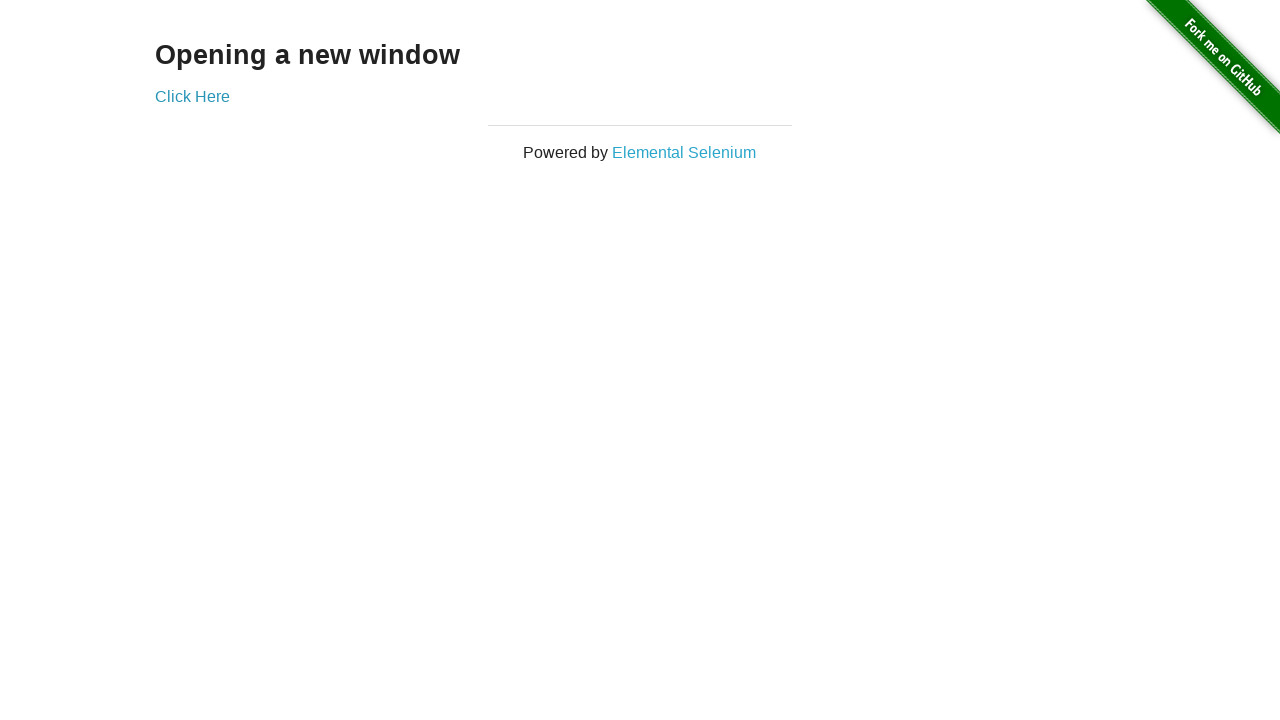